Tests opening and closing a modal dialog

Starting URL: https://demoqa.com/modal-dialogs

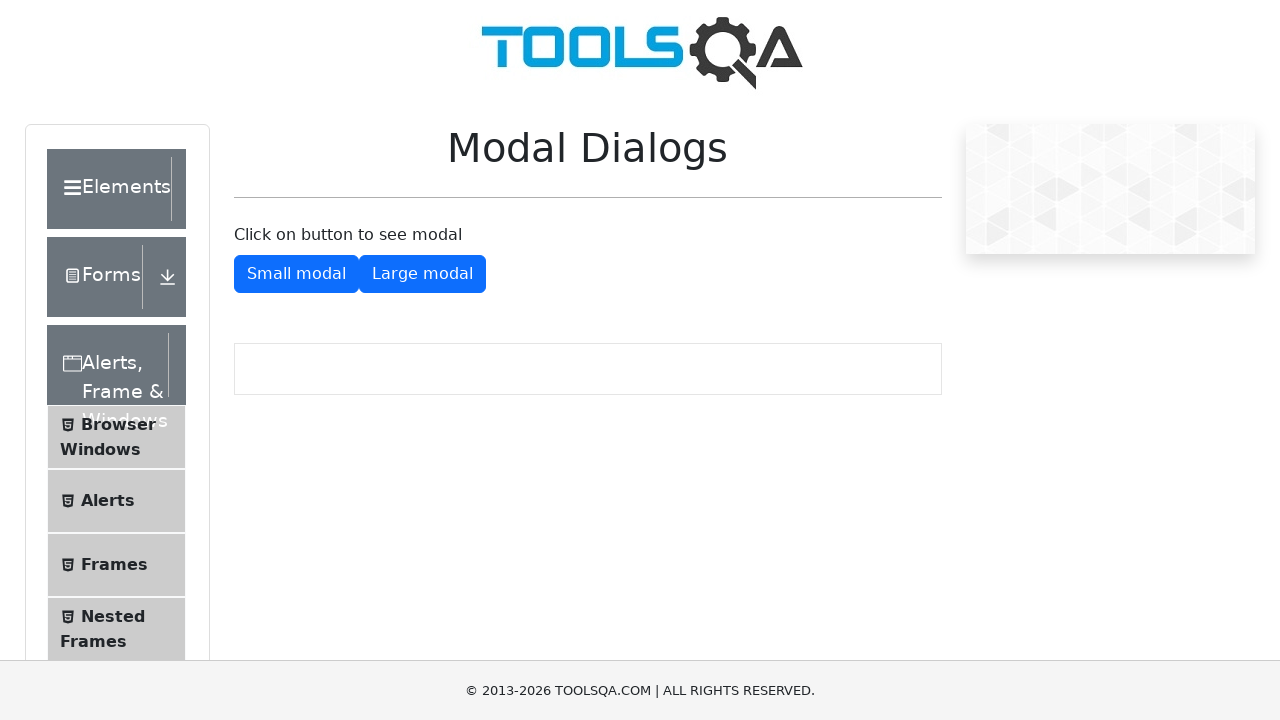

Clicked button to open small modal dialog at (296, 274) on #showSmallModal
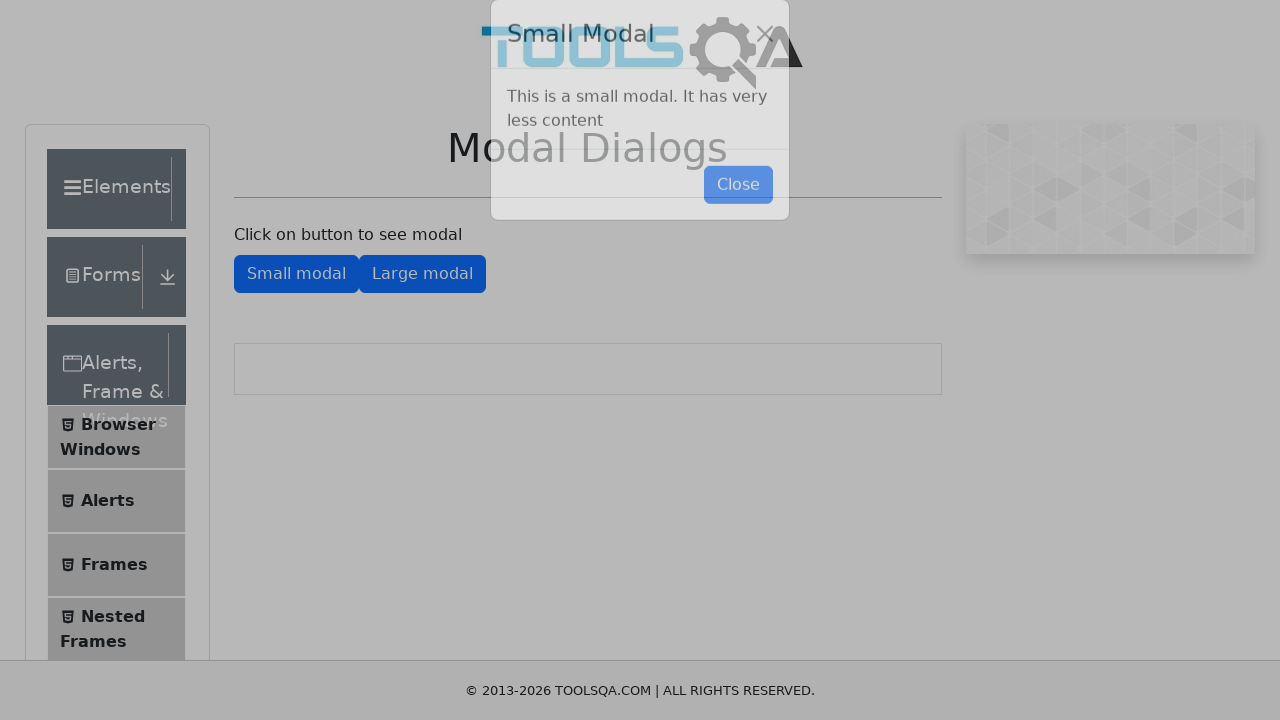

Small modal dialog appeared and close button is visible
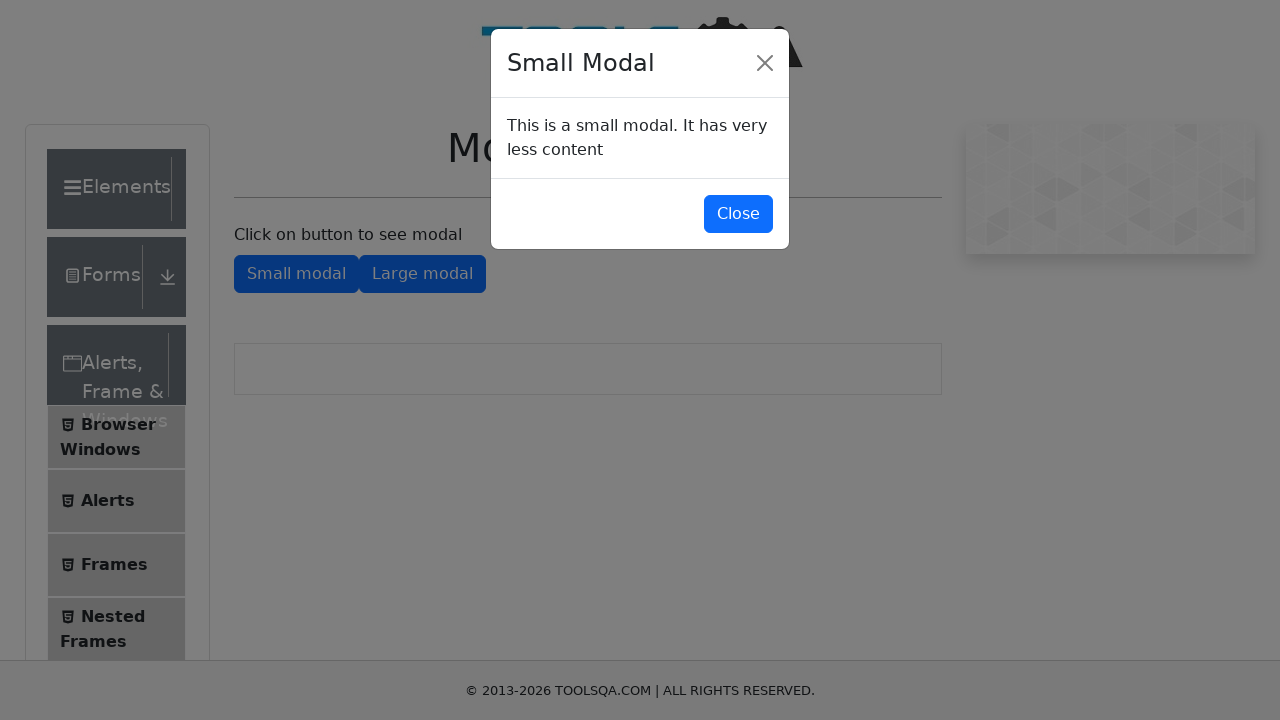

Clicked close button to dismiss the small modal dialog at (738, 214) on #closeSmallModal
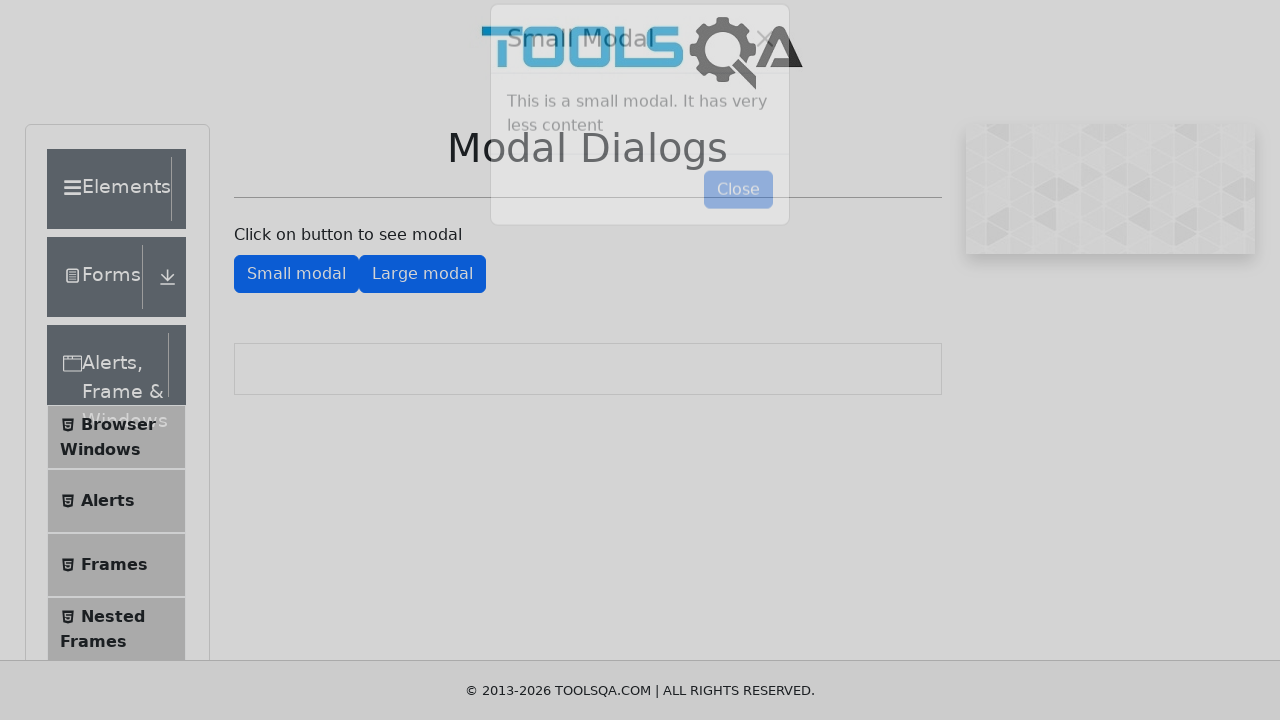

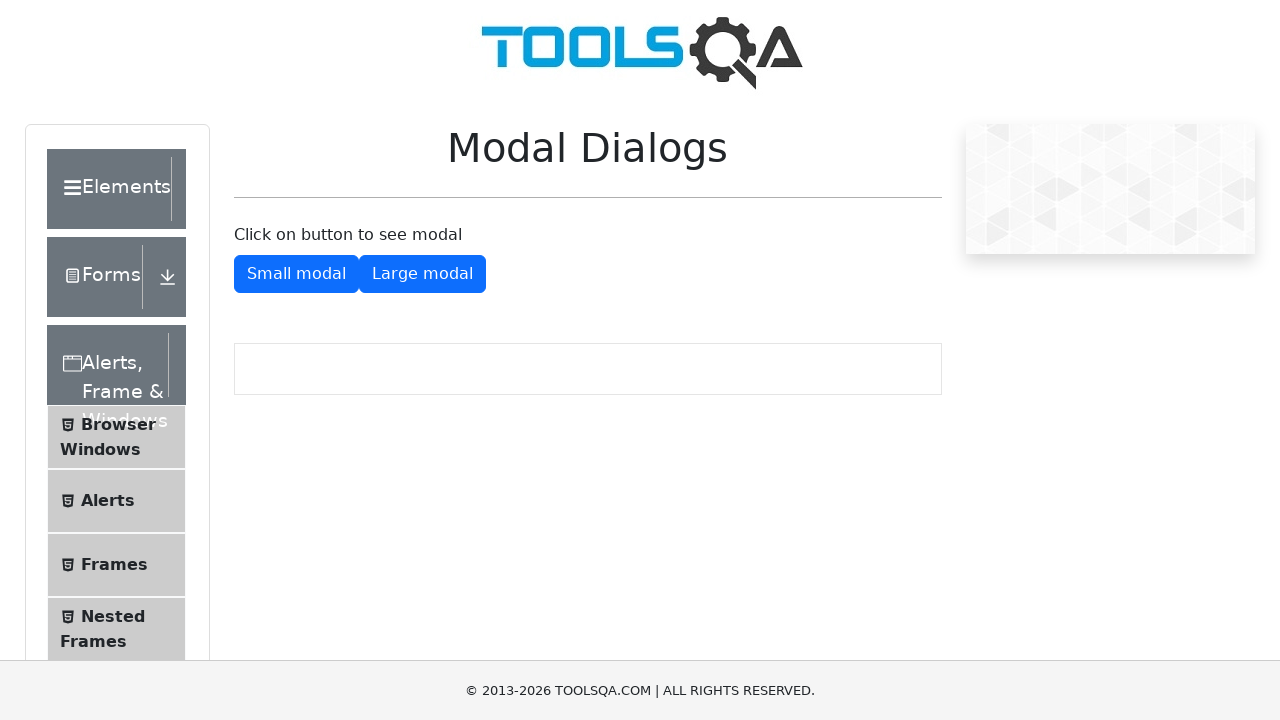